Tests JavaScript alert handling by clicking a button that triggers a JS Prompt alert, then dismissing the alert with the cancel button

Starting URL: https://the-internet.herokuapp.com/javascript_alerts

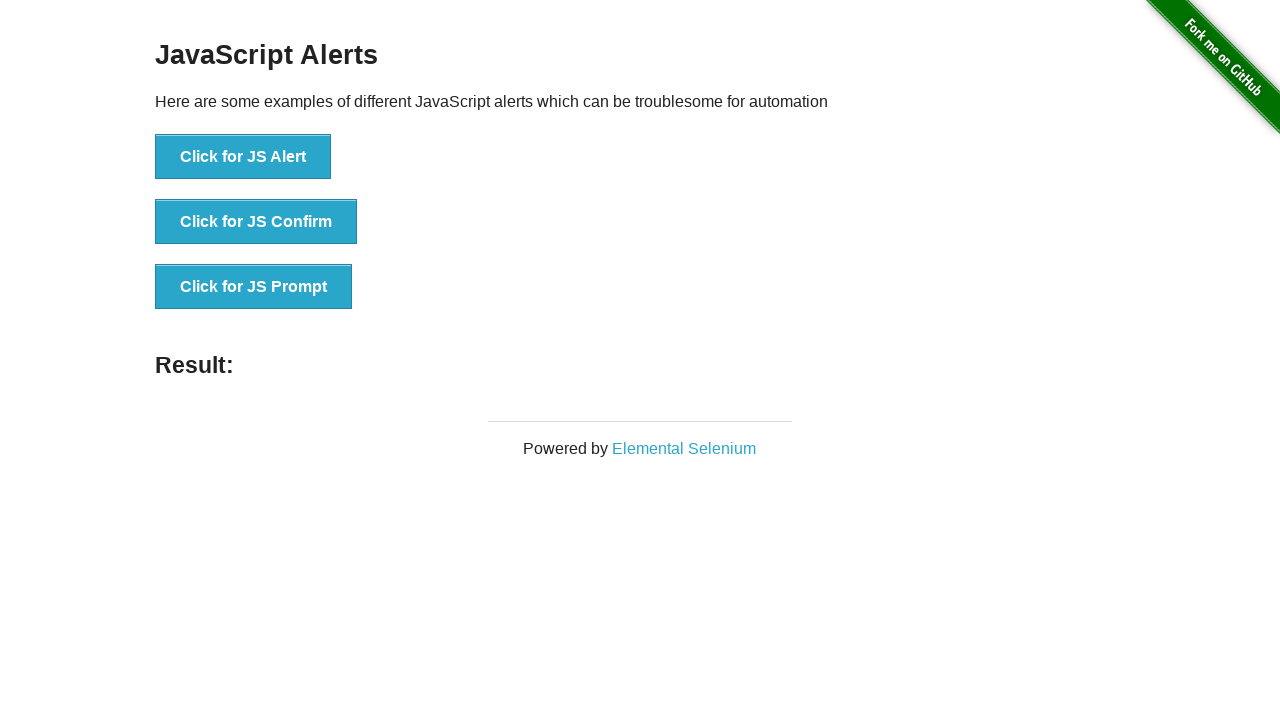

Navigated to JavaScript alerts test page
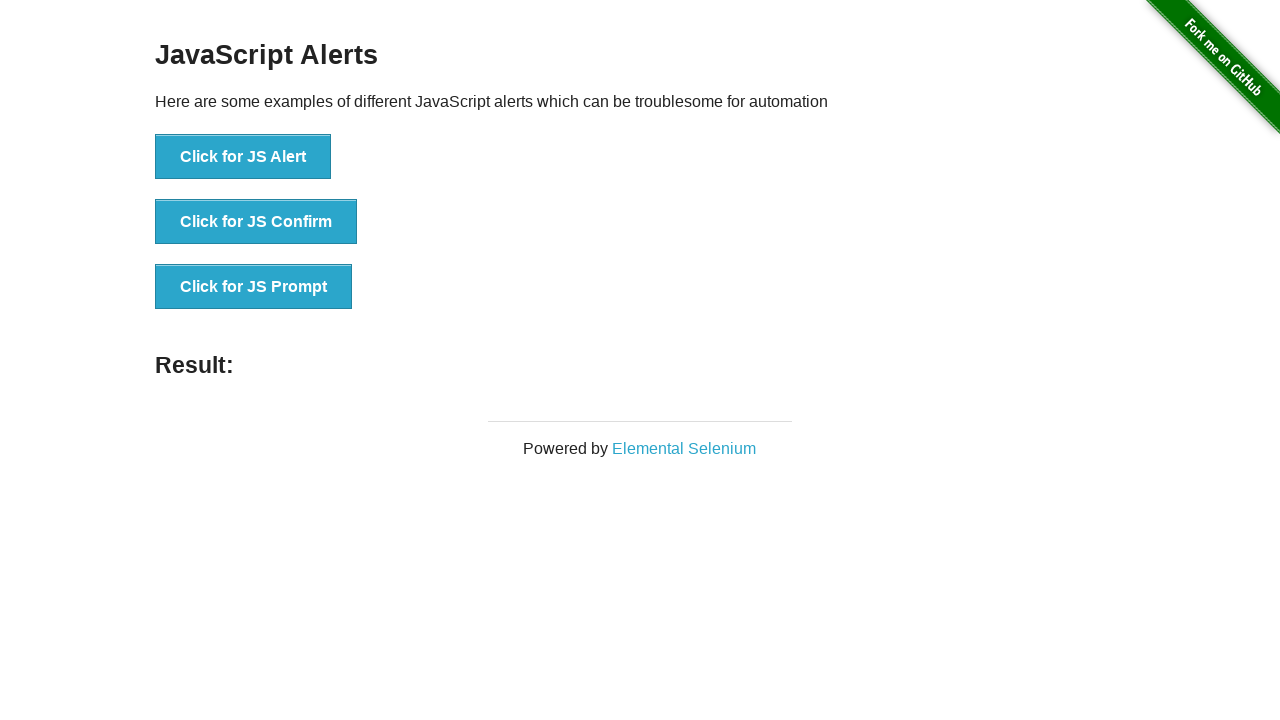

Clicked the JS Prompt button to trigger alert at (254, 287) on xpath=//button[text()='Click for JS Prompt']
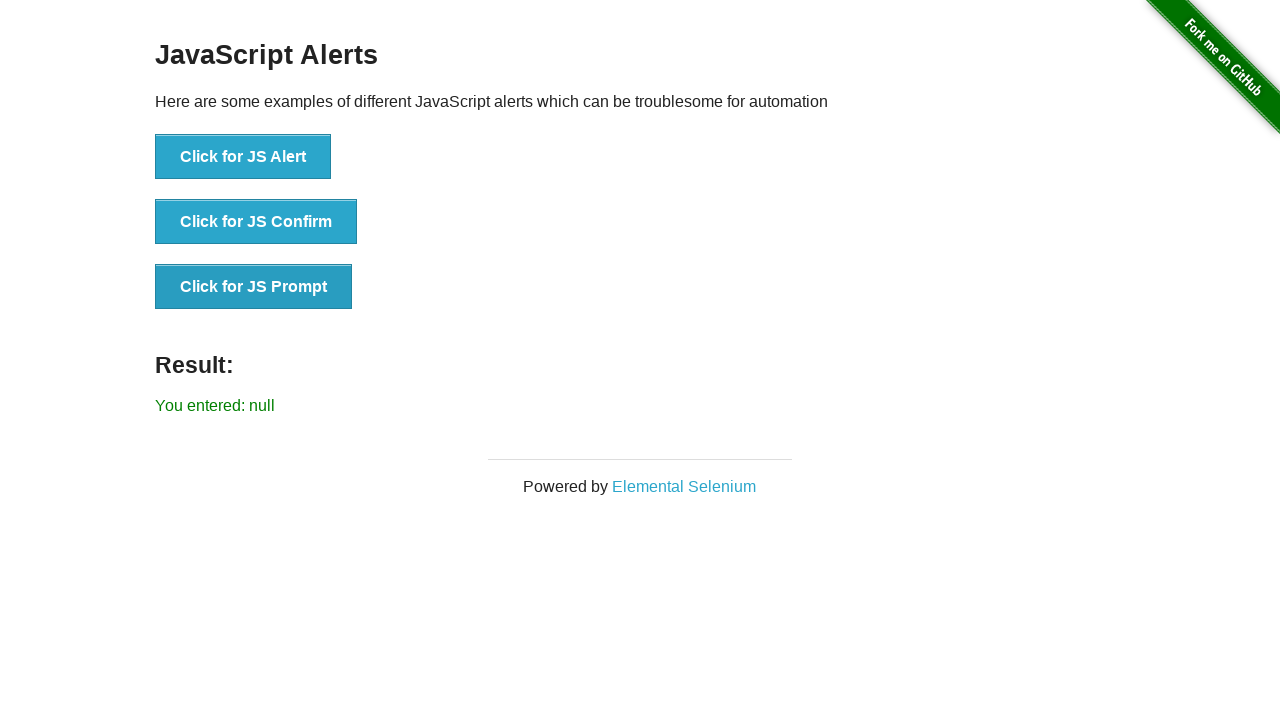

Registered dialog handler to dismiss alerts
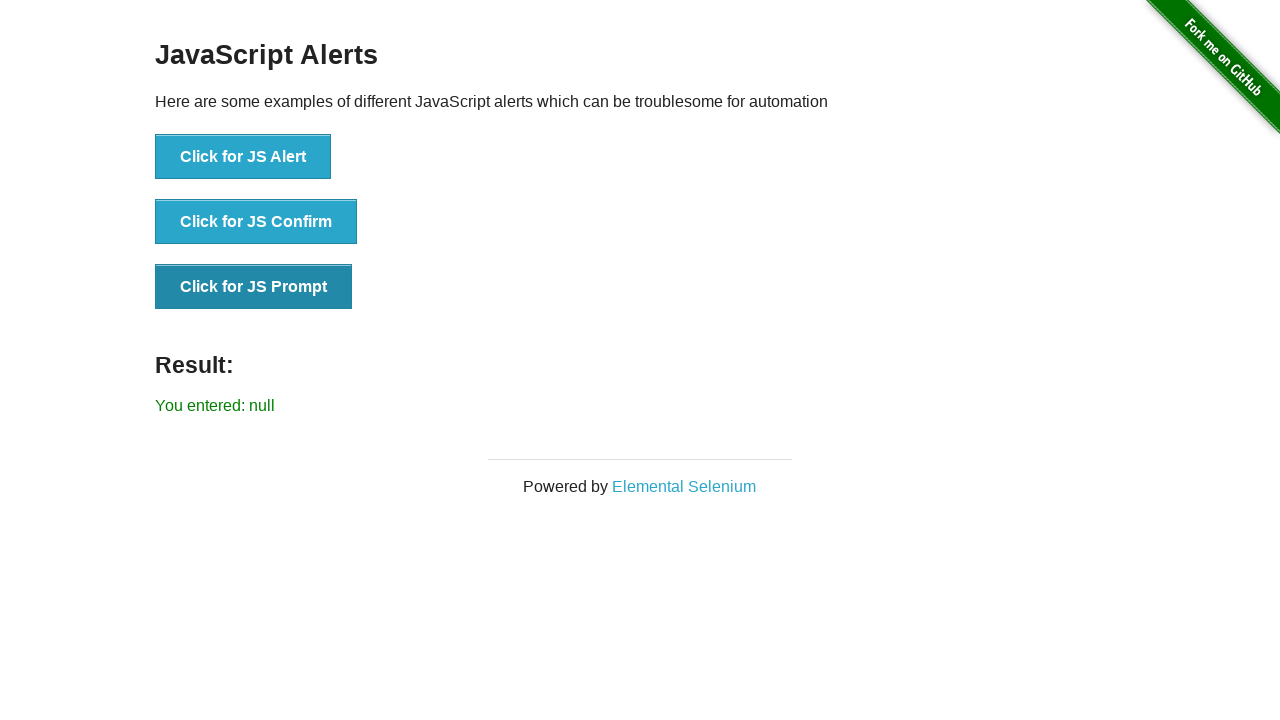

Clicked JS Prompt button again to trigger alert with dismiss handler active at (254, 287) on xpath=//button[text()='Click for JS Prompt']
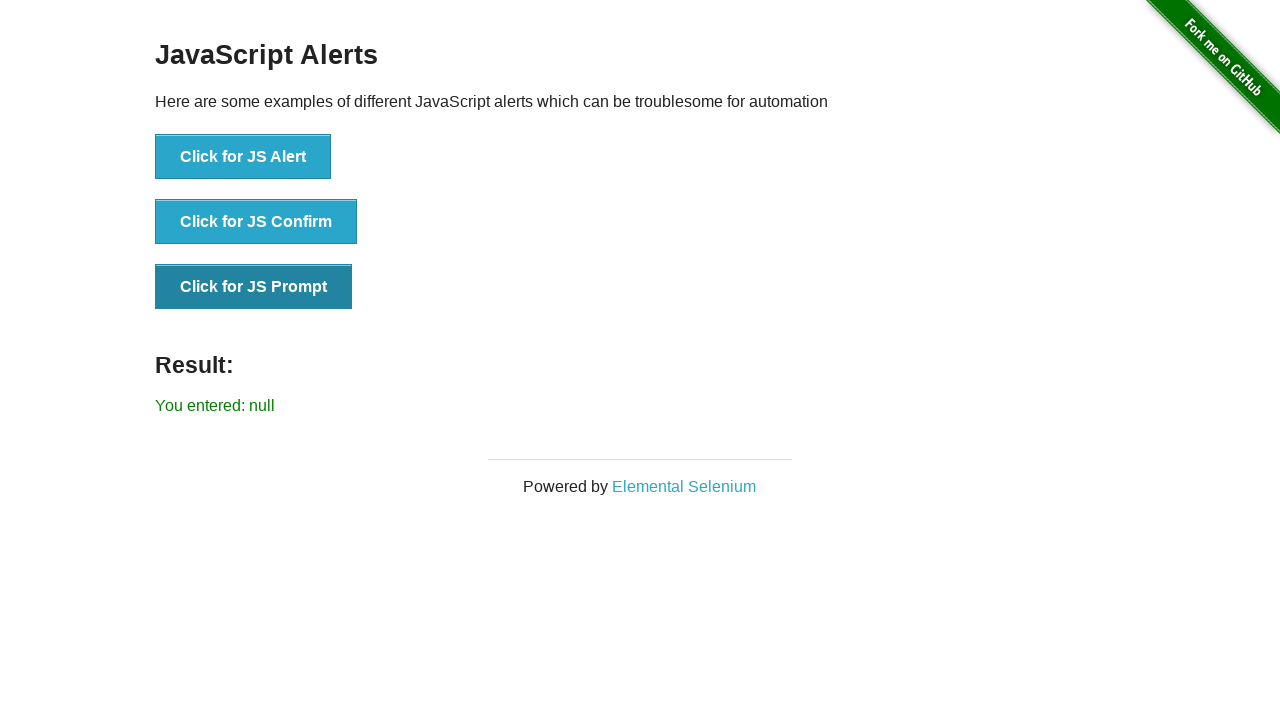

Alert was dismissed and result element appeared on page
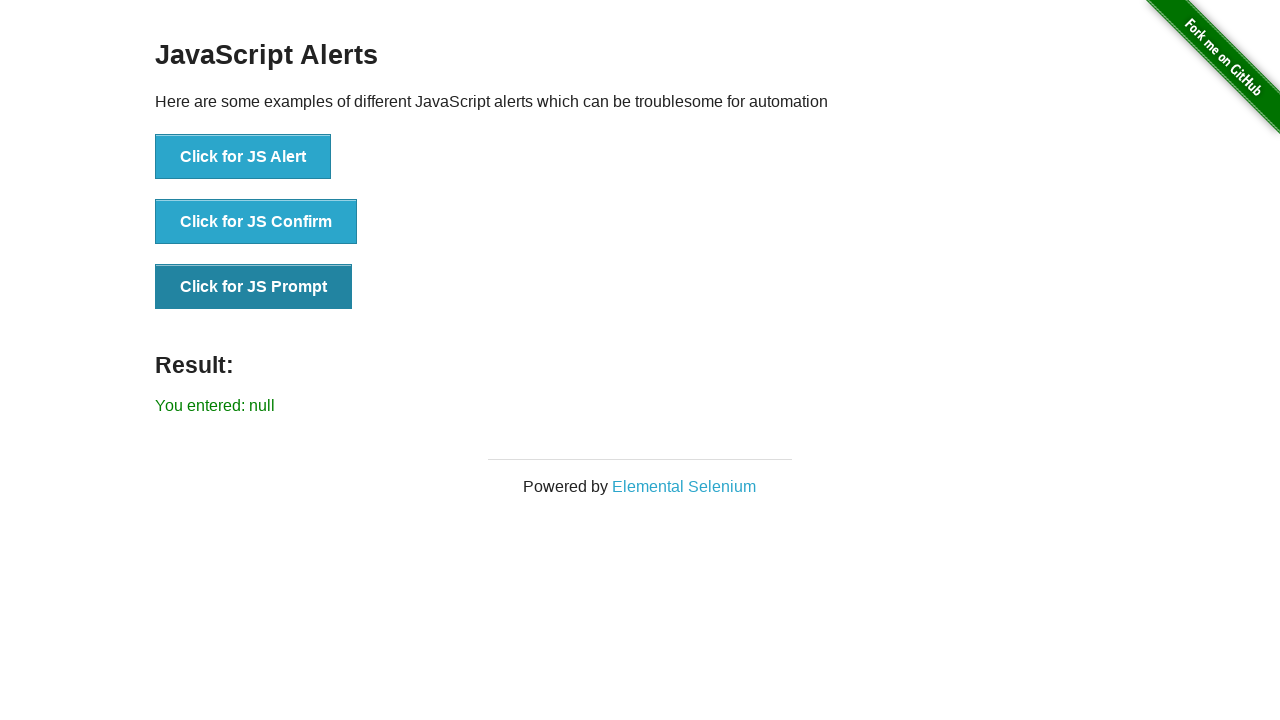

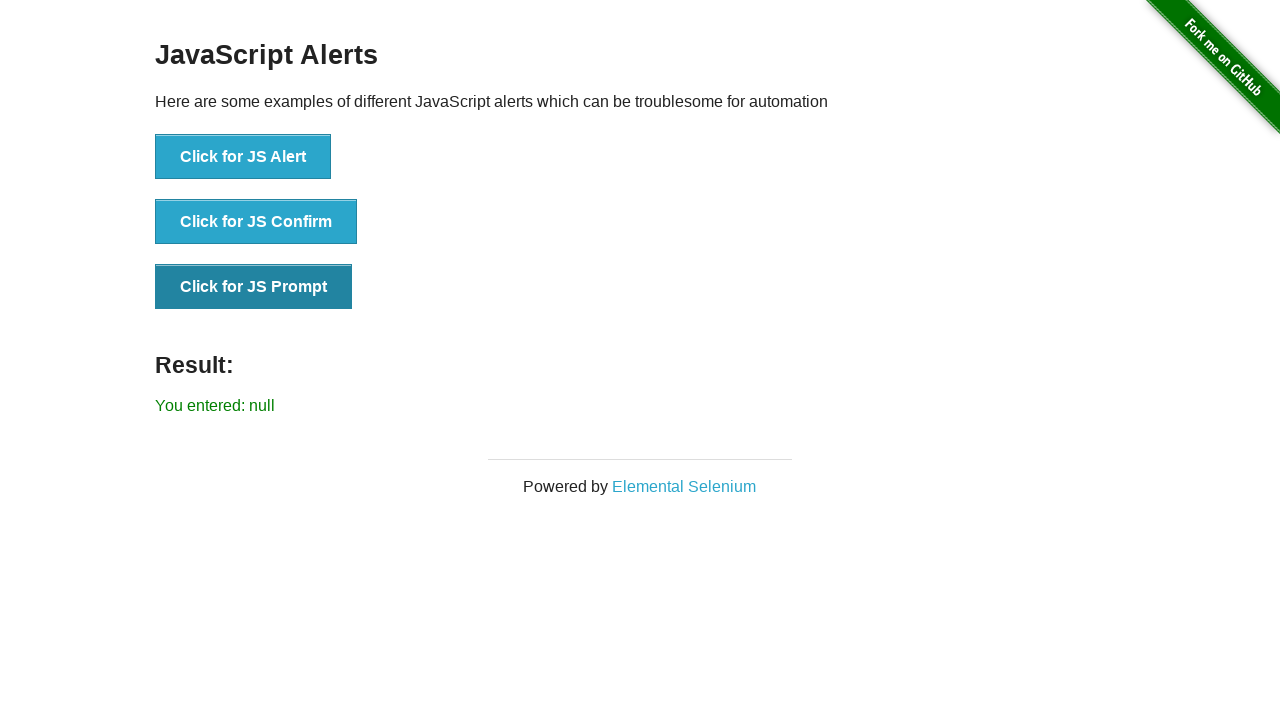